Tests dropdown selection by selecting 'Blue' from the old style select menu

Starting URL: https://demoqa.com/select-menu

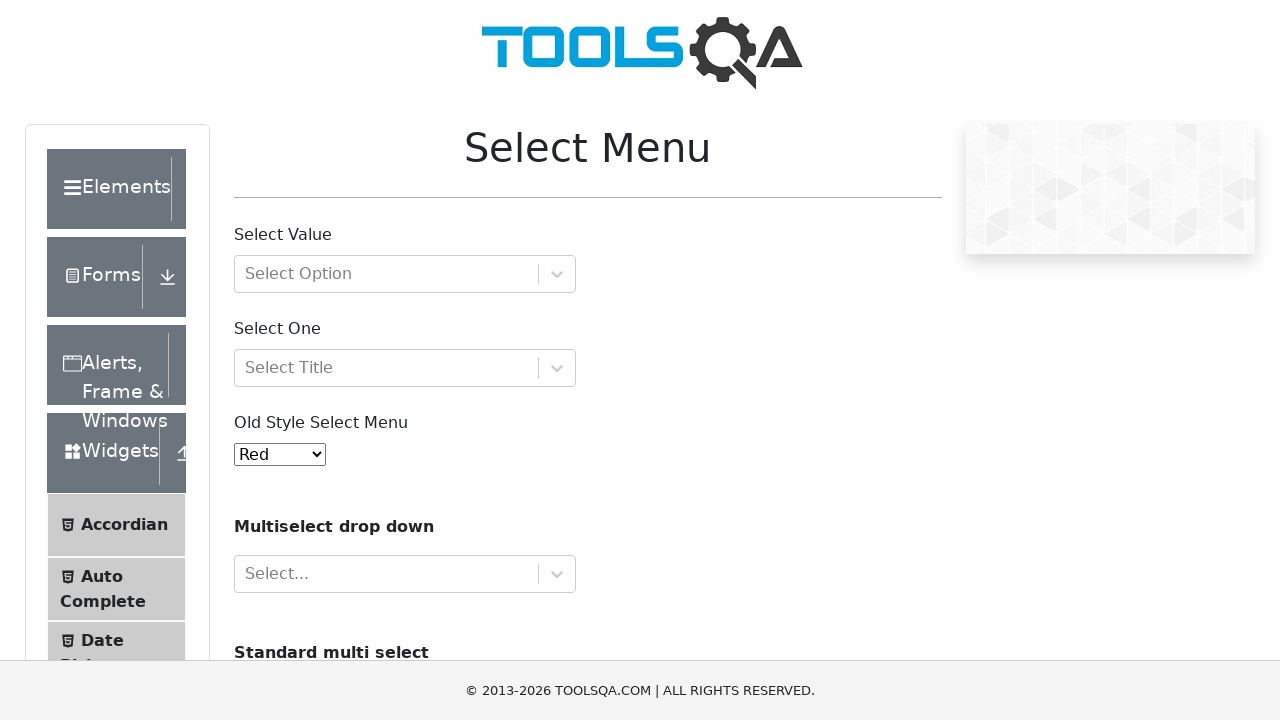

Navigated to select menu demo page
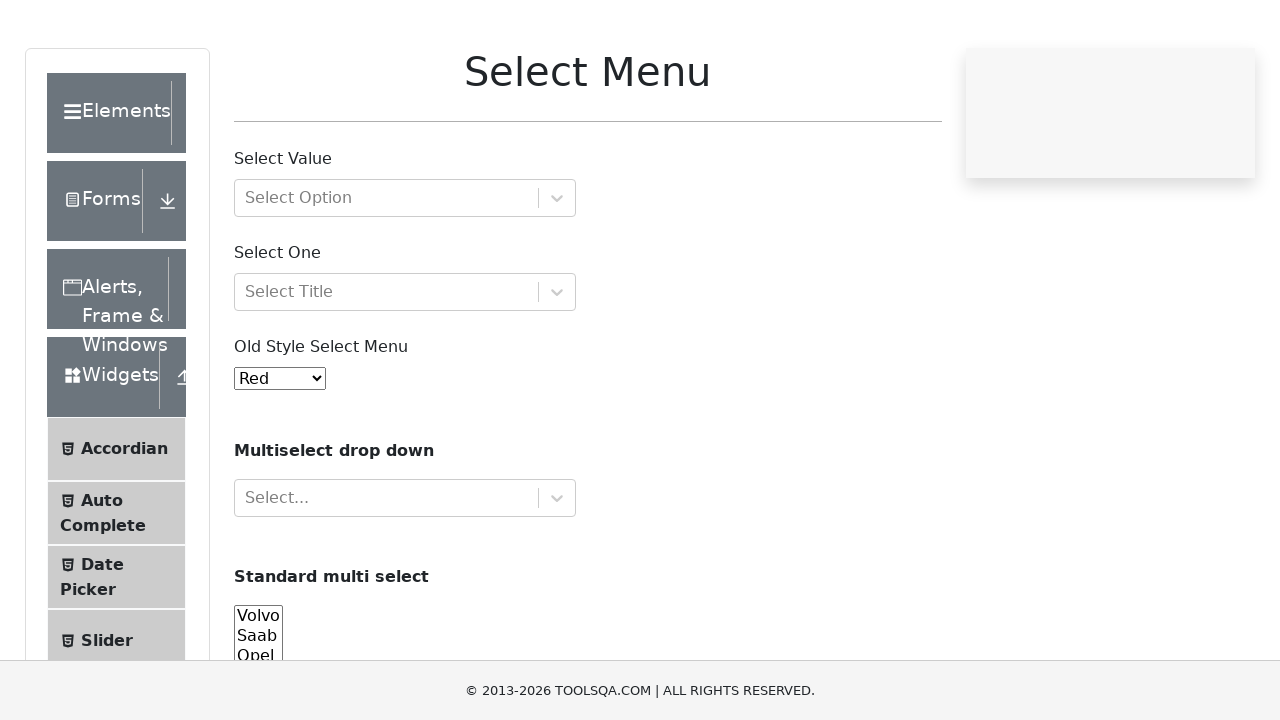

Selected 'Blue' from old style select menu on #oldSelectMenu
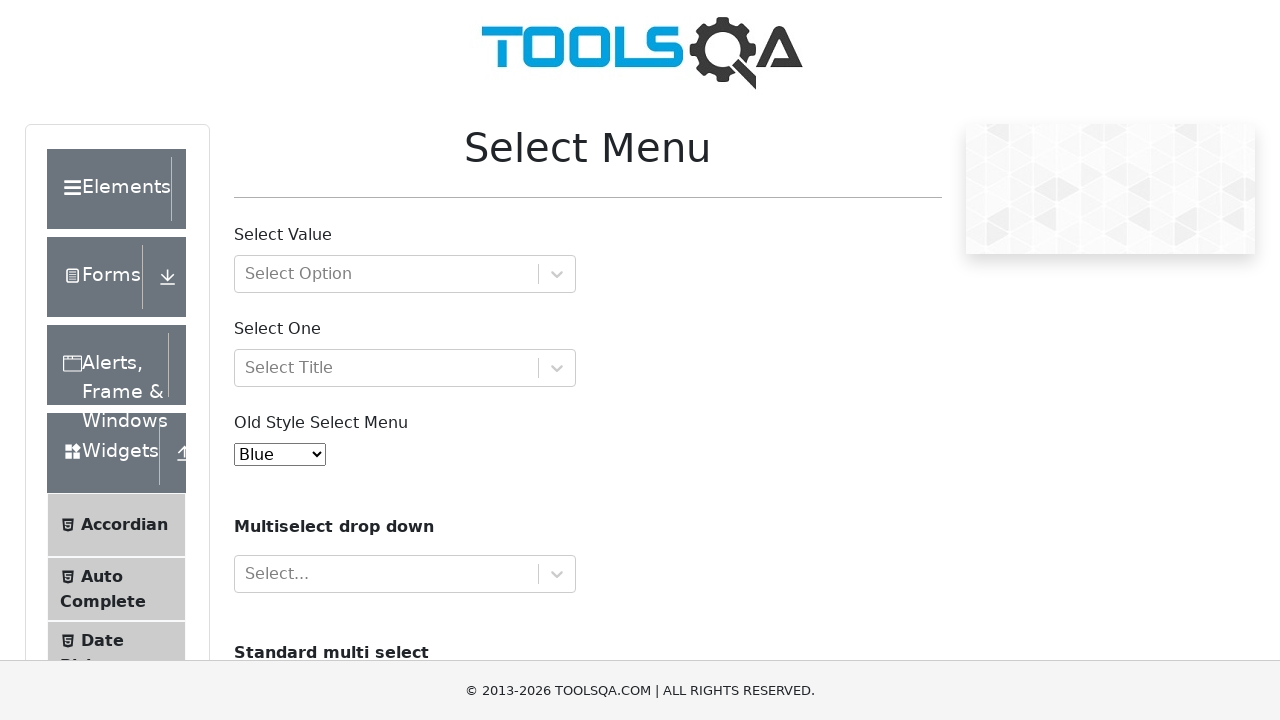

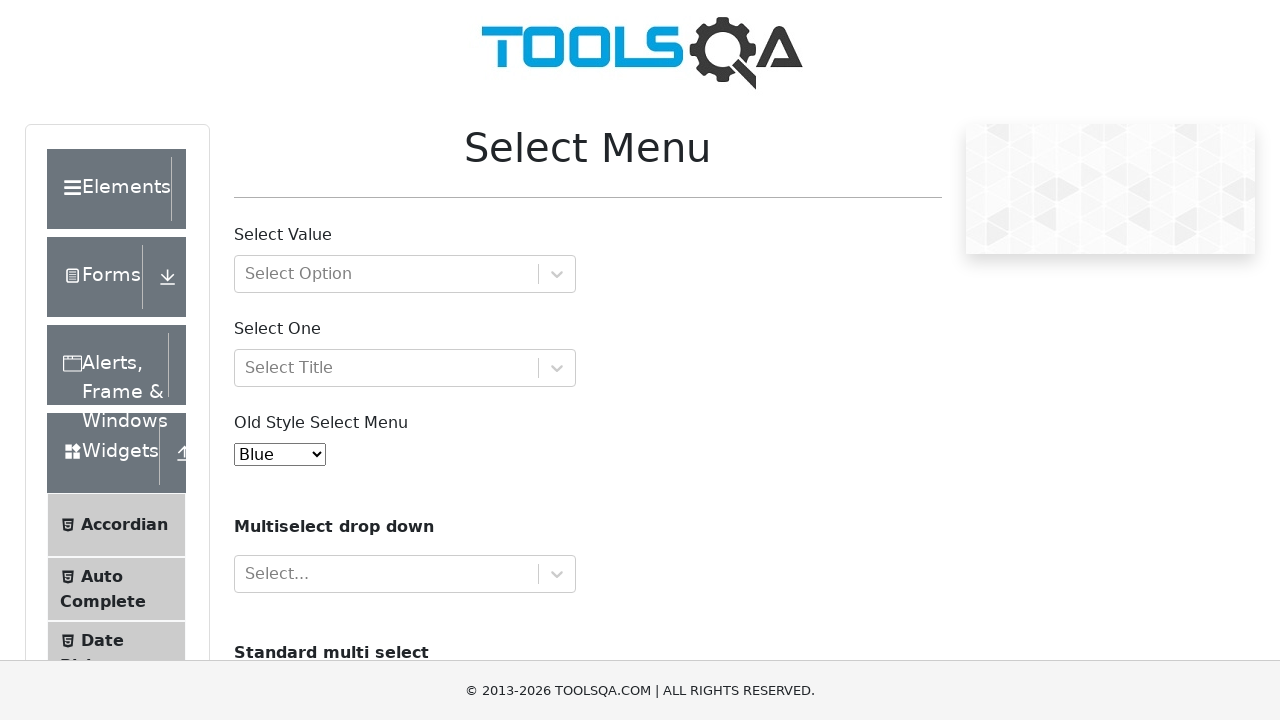